Tests clicking on the Reviews tab and verifying that the comments section becomes visible.

Starting URL: https://keybooks.ro/shop/cooking-with-love/

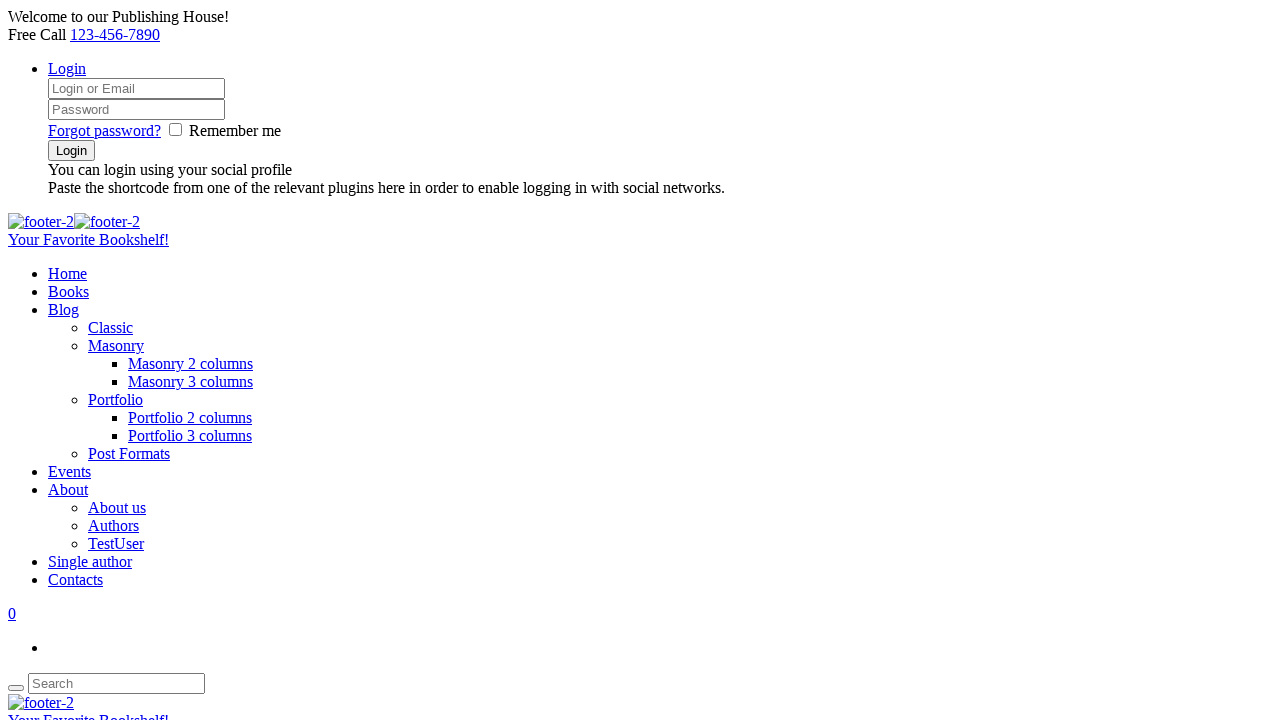

Clicked on the Reviews tab at (660, 361) on #tab-title-reviews
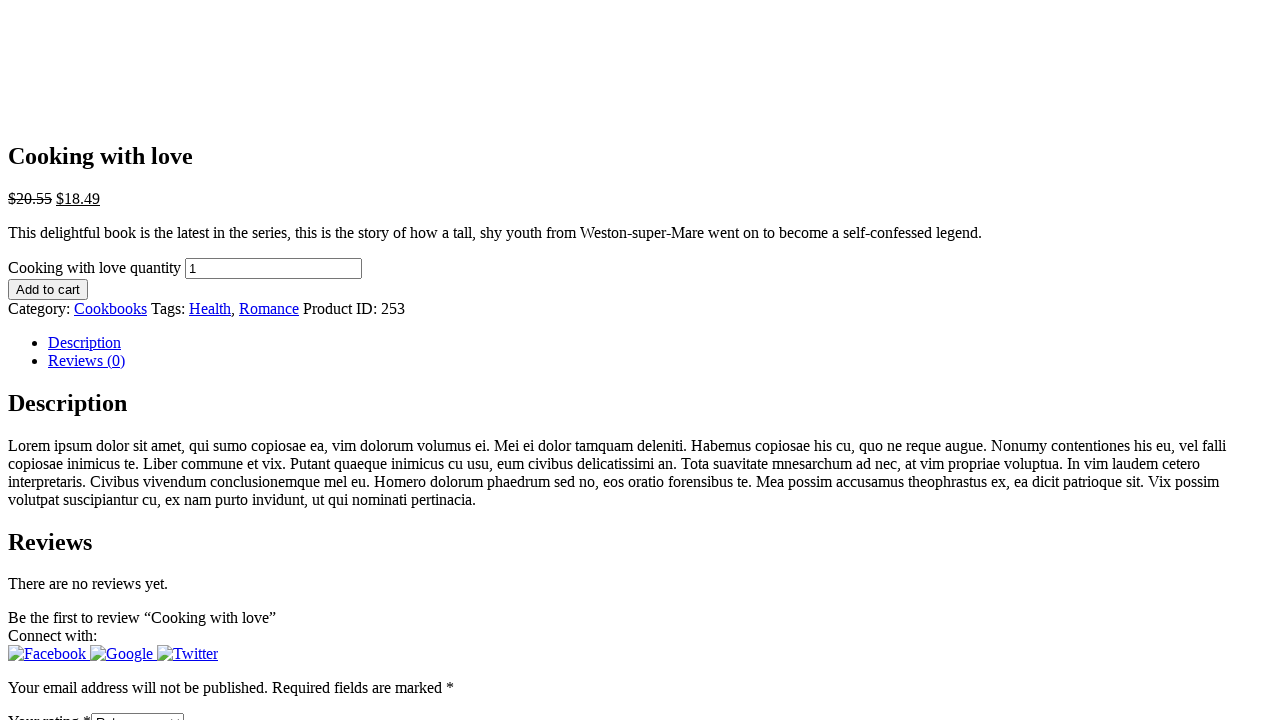

Located the comments section element
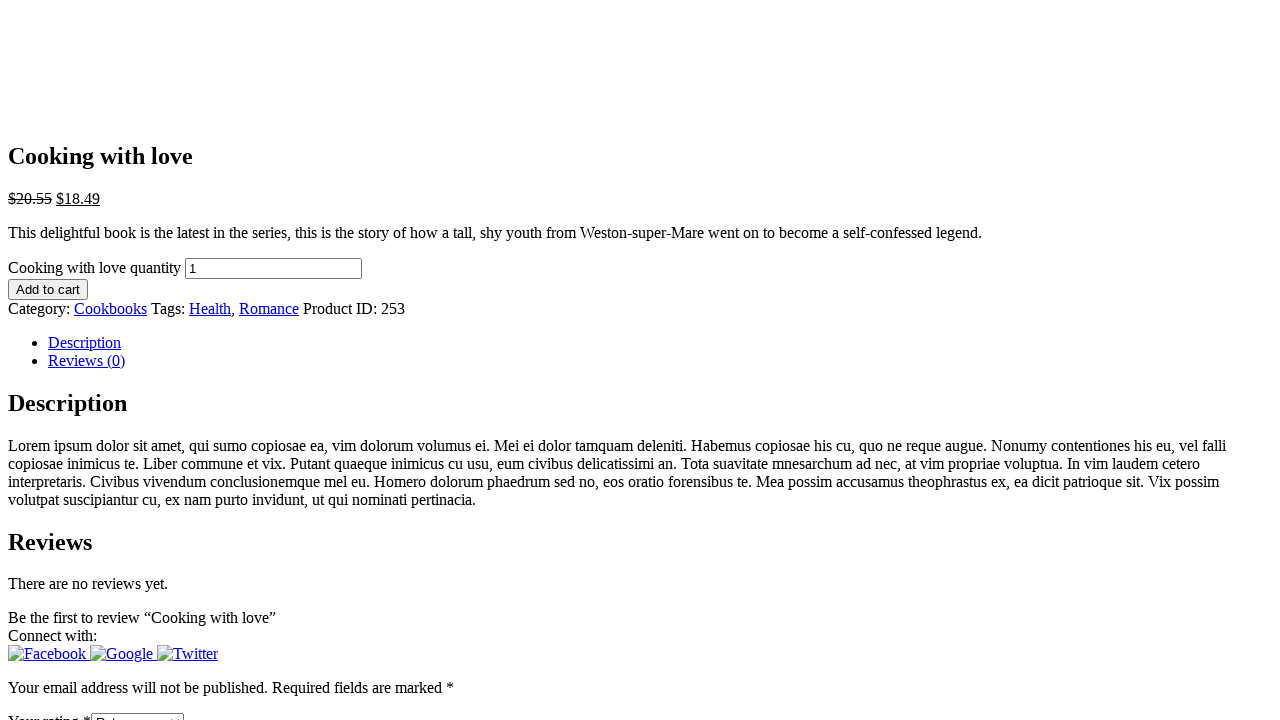

Waited for comments section to become visible
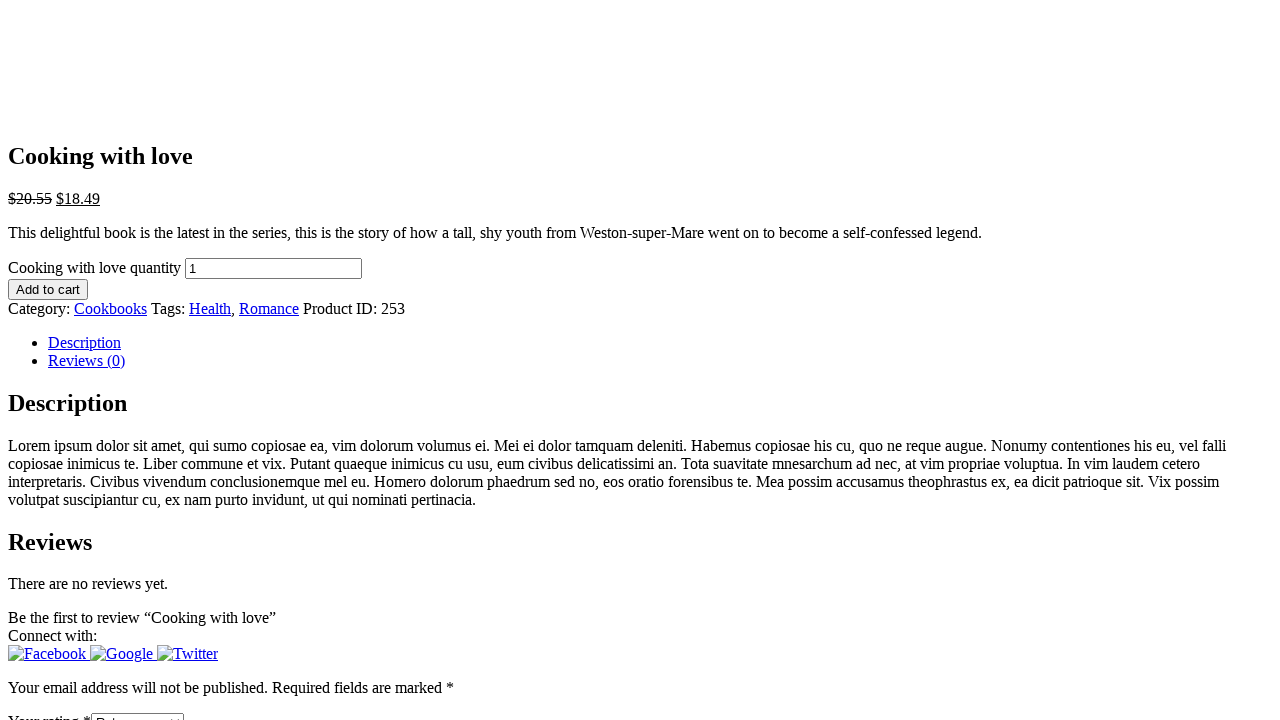

Verified that comments section is visible
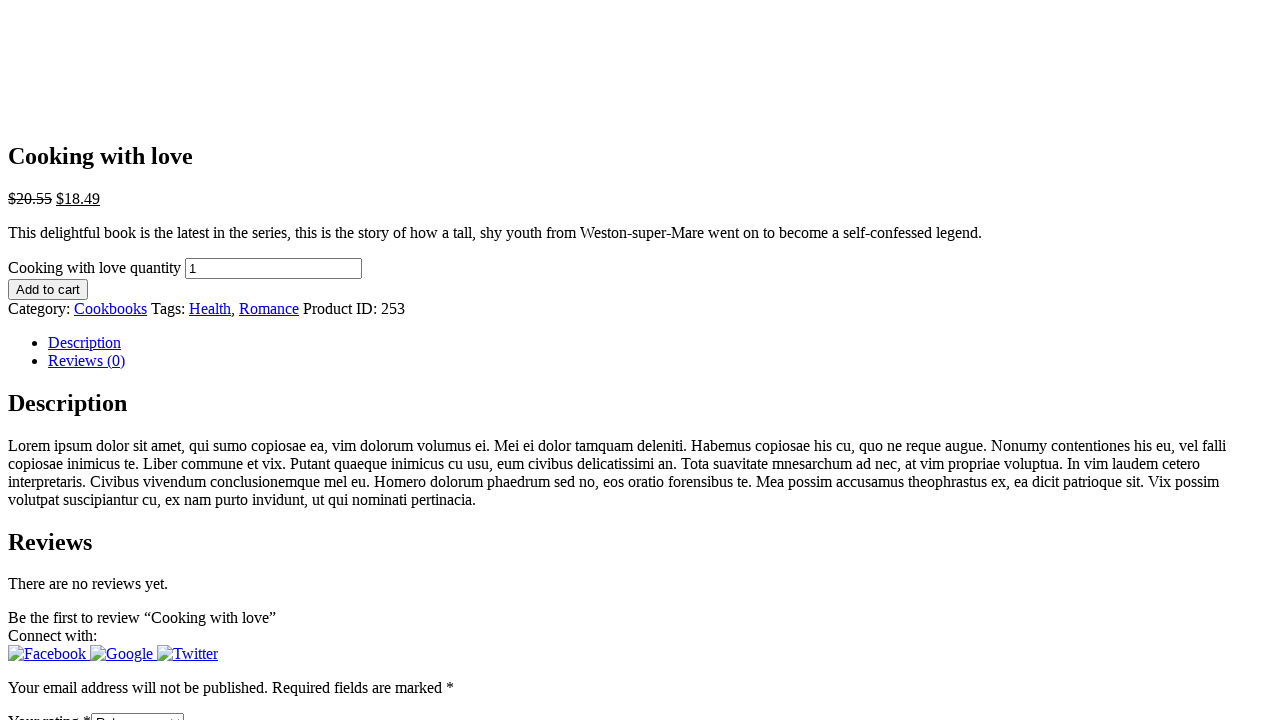

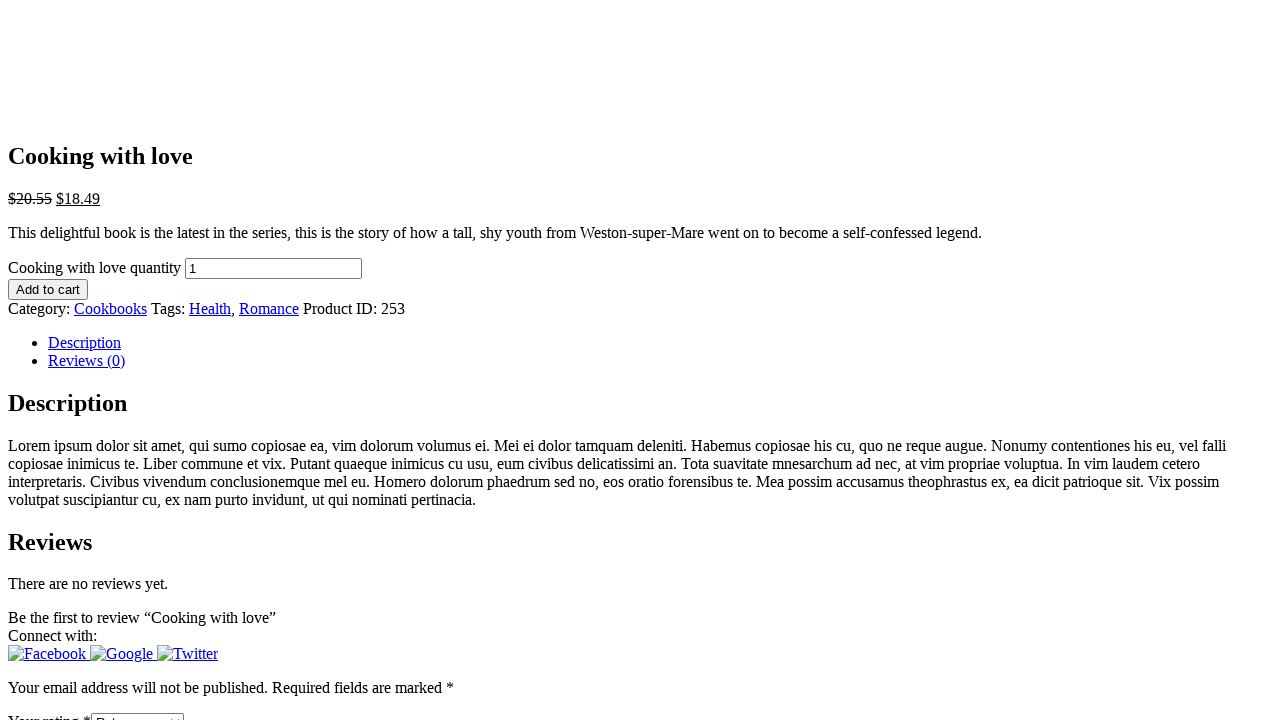